Tests a simple sign-up form by filling in first name, last name, email, and contact number fields, then submitting and clearing the form

Starting URL: https://v1.training-support.net/selenium/simple-form

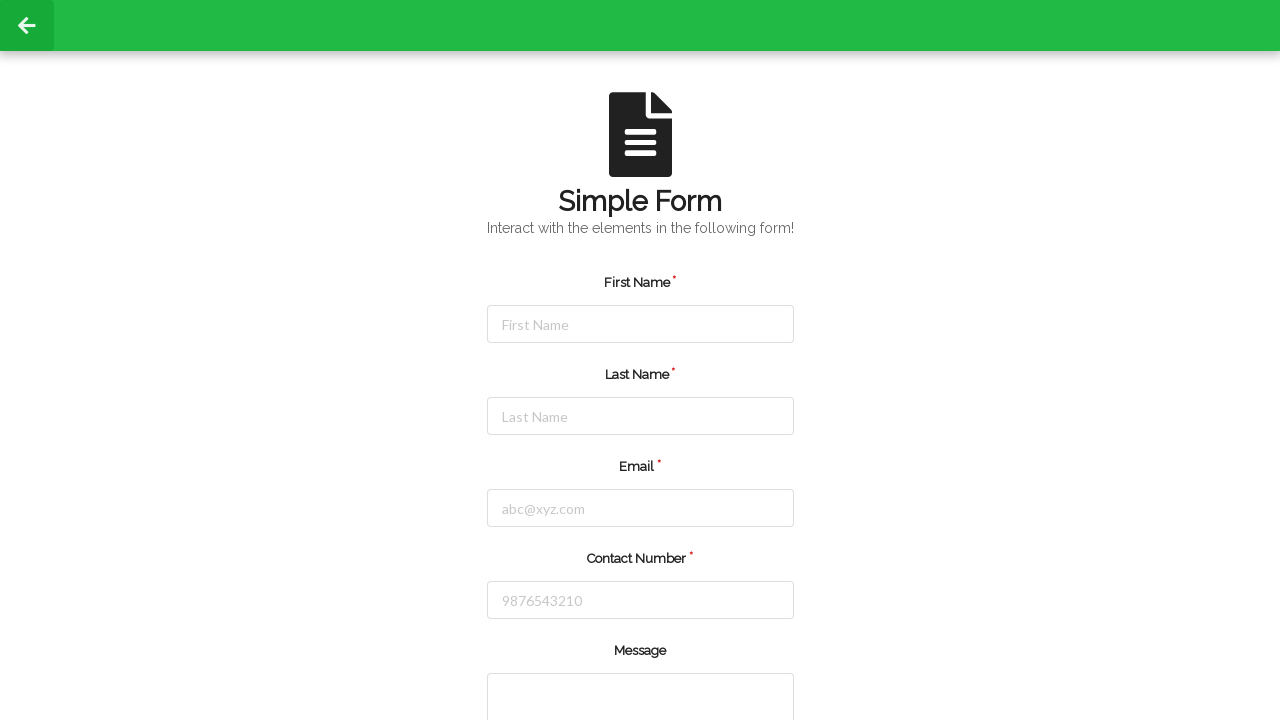

Filled first name field with 'Michael' on #firstName
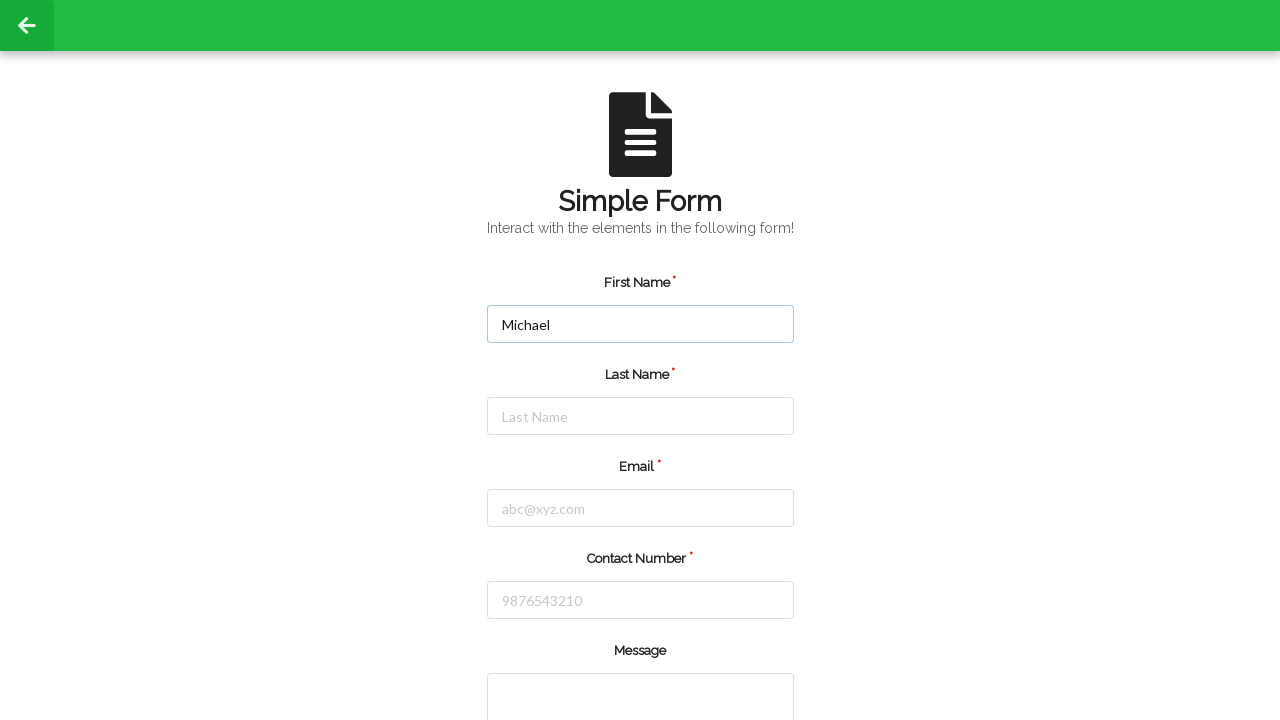

Filled last name field with 'Johnson' on #lastName
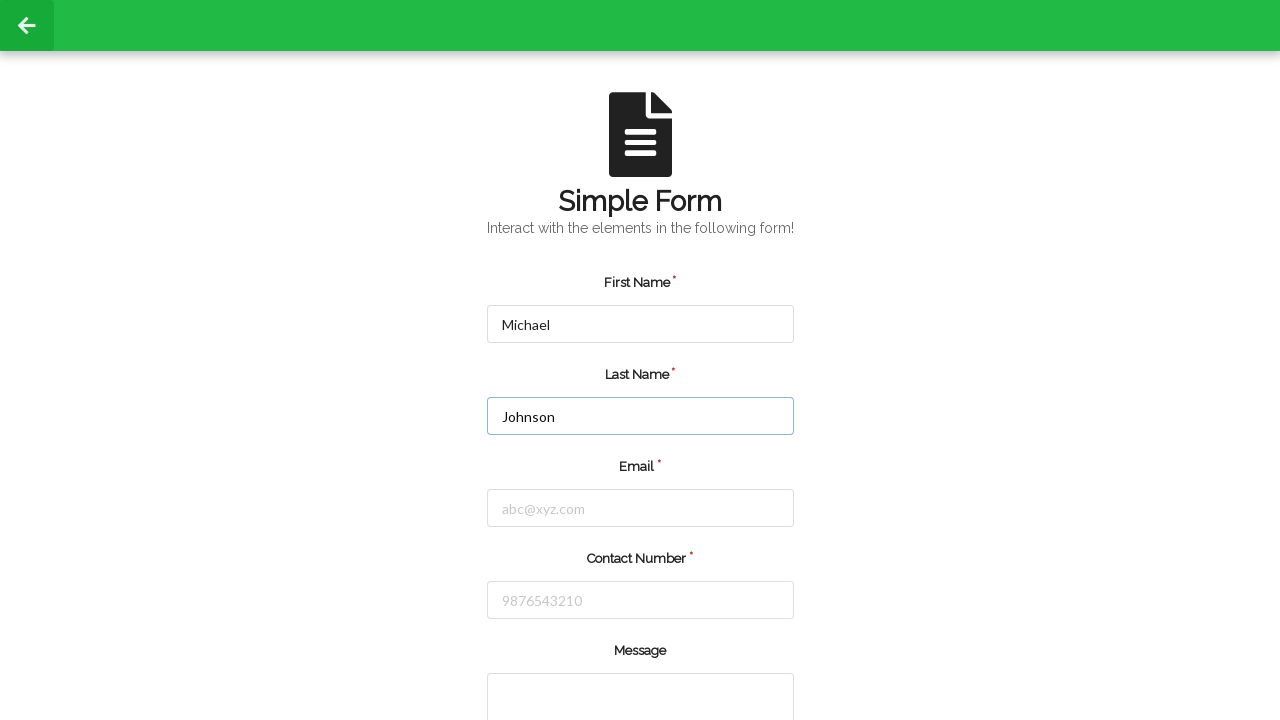

Filled email field with 'michael.johnson@example.com' on #email
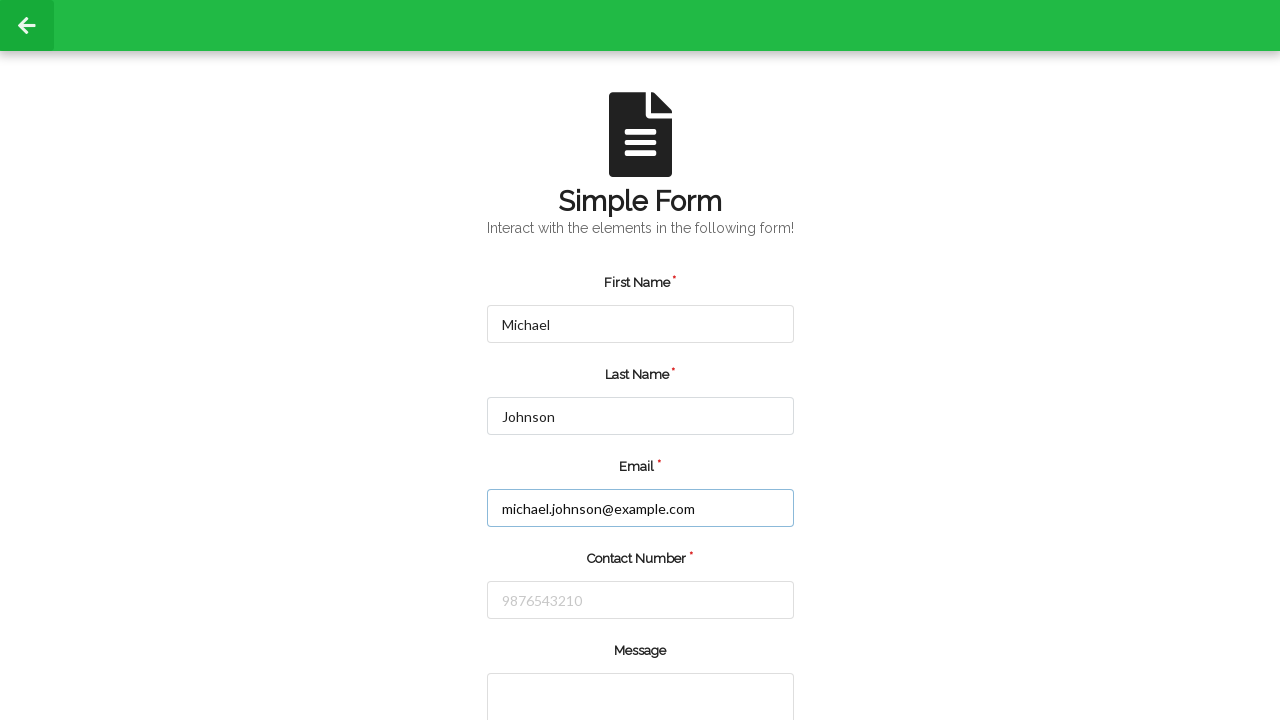

Filled contact number field with '5551234567' on #number
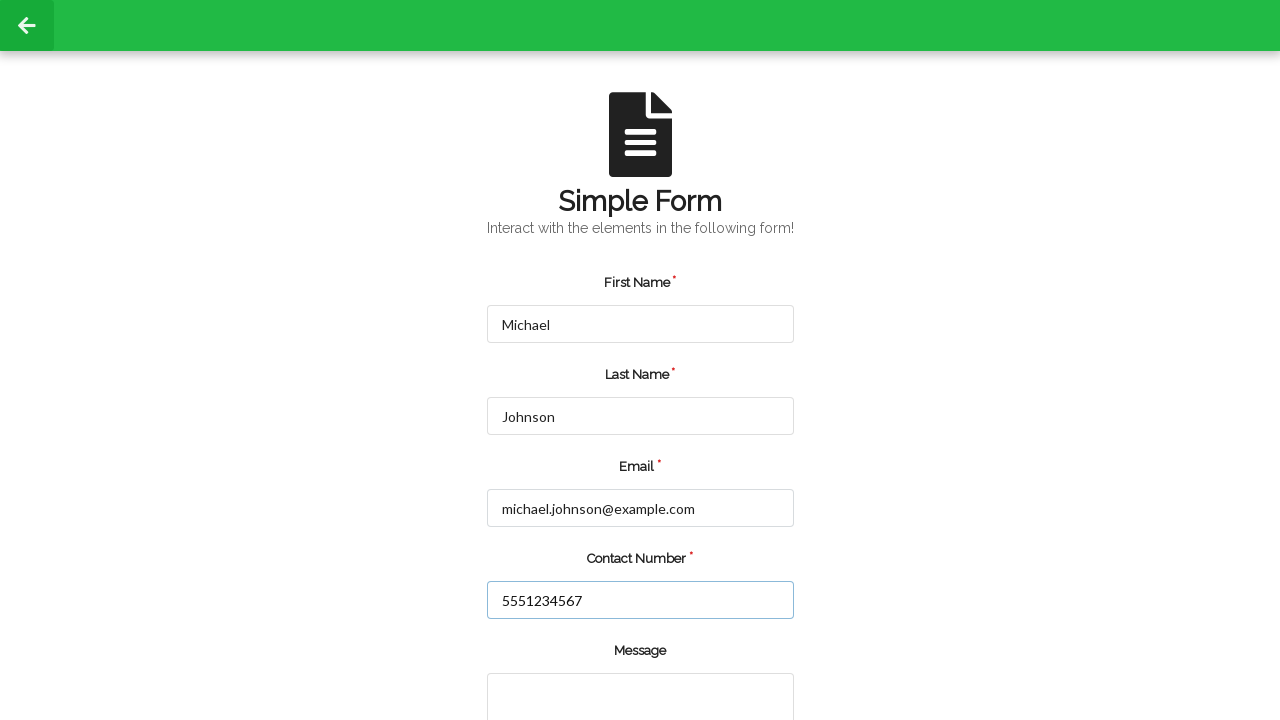

Clicked submit button to submit the form at (558, 660) on #simpleForm > div > div:nth-child(6) > div:nth-child(1) > input
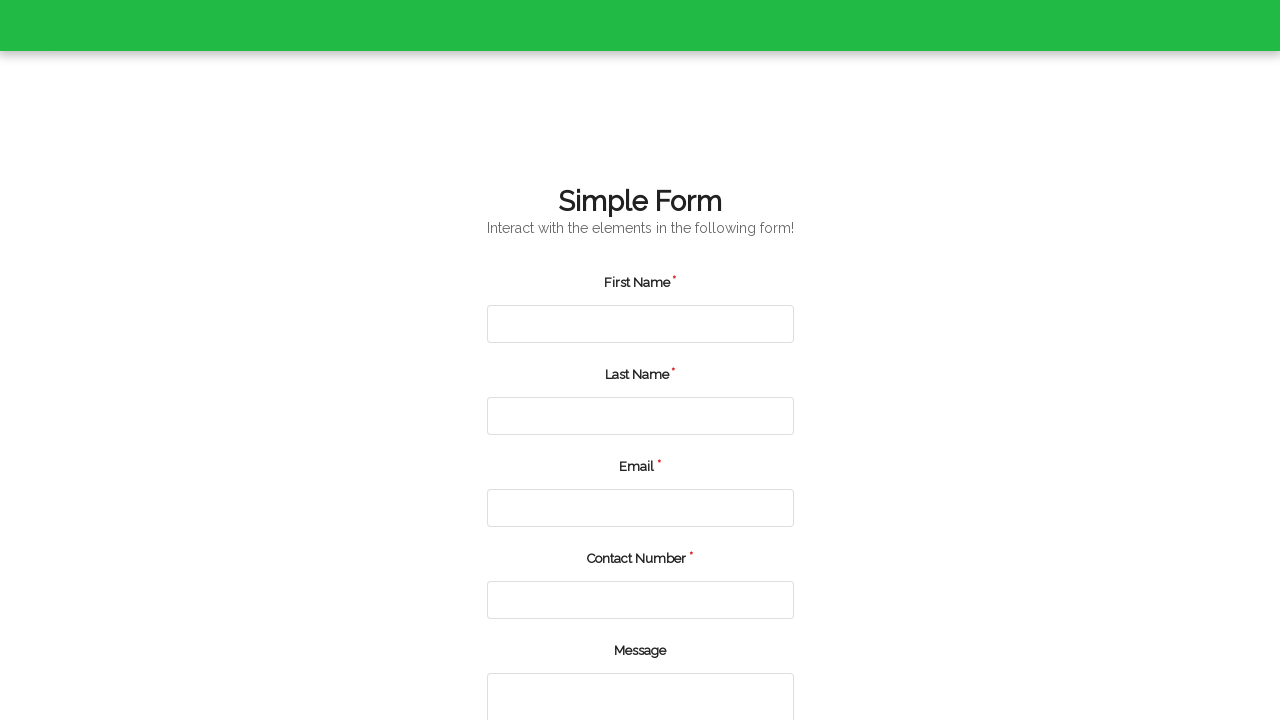

Clicked clear button to reset the form at (718, 660) on #simpleForm > div > div:nth-child(6) > div:nth-child(2) > input
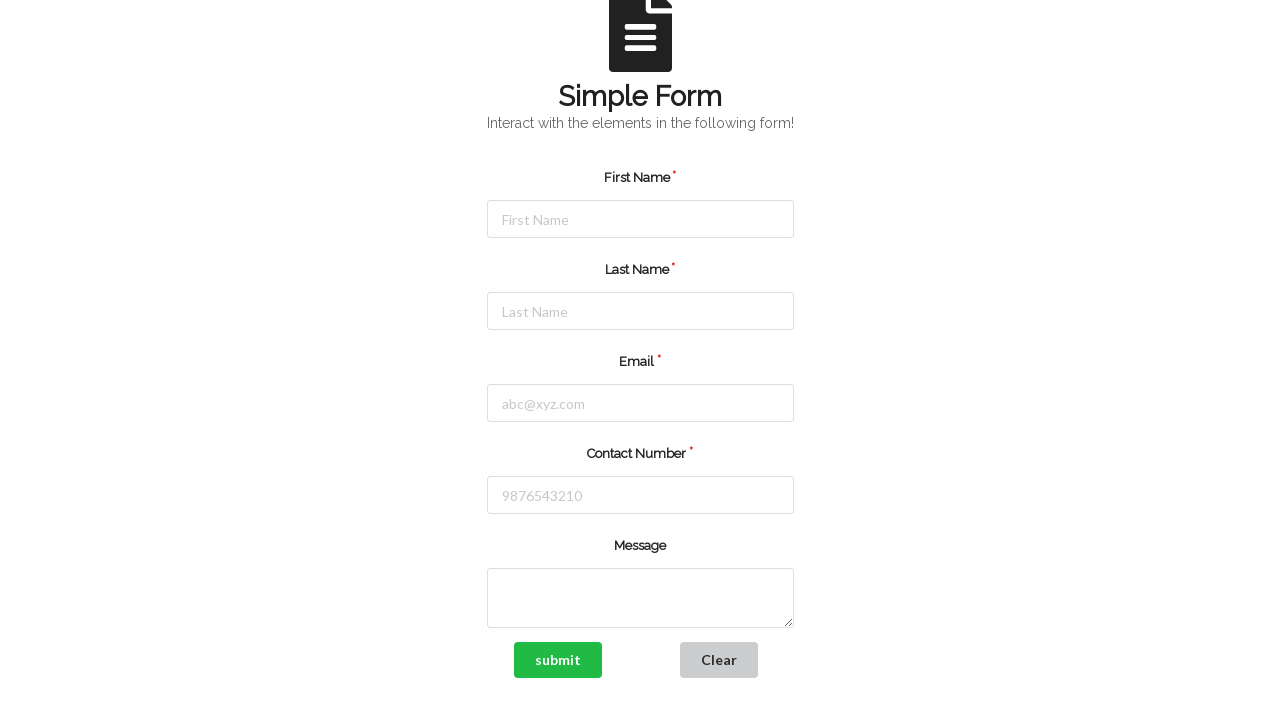

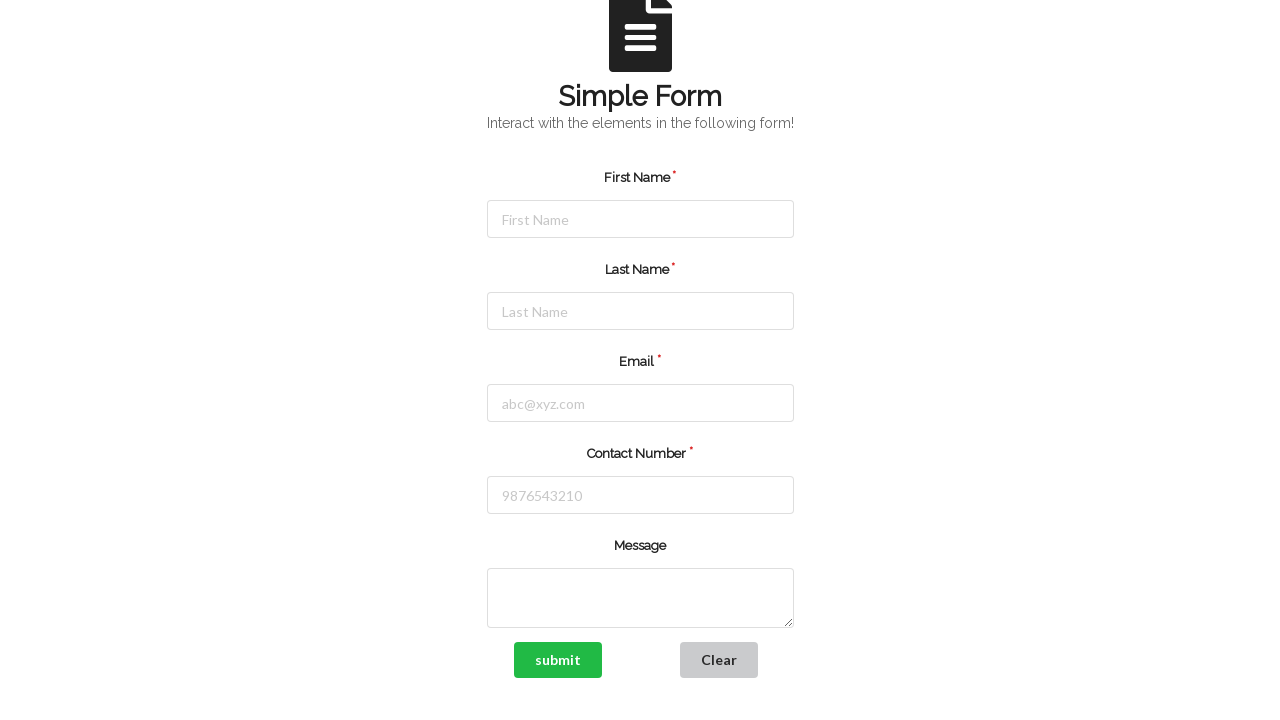